Verifies that the search input field is visible, has a placeholder containing 'search', and accepts text input

Starting URL: https://theconnectedshop.com/

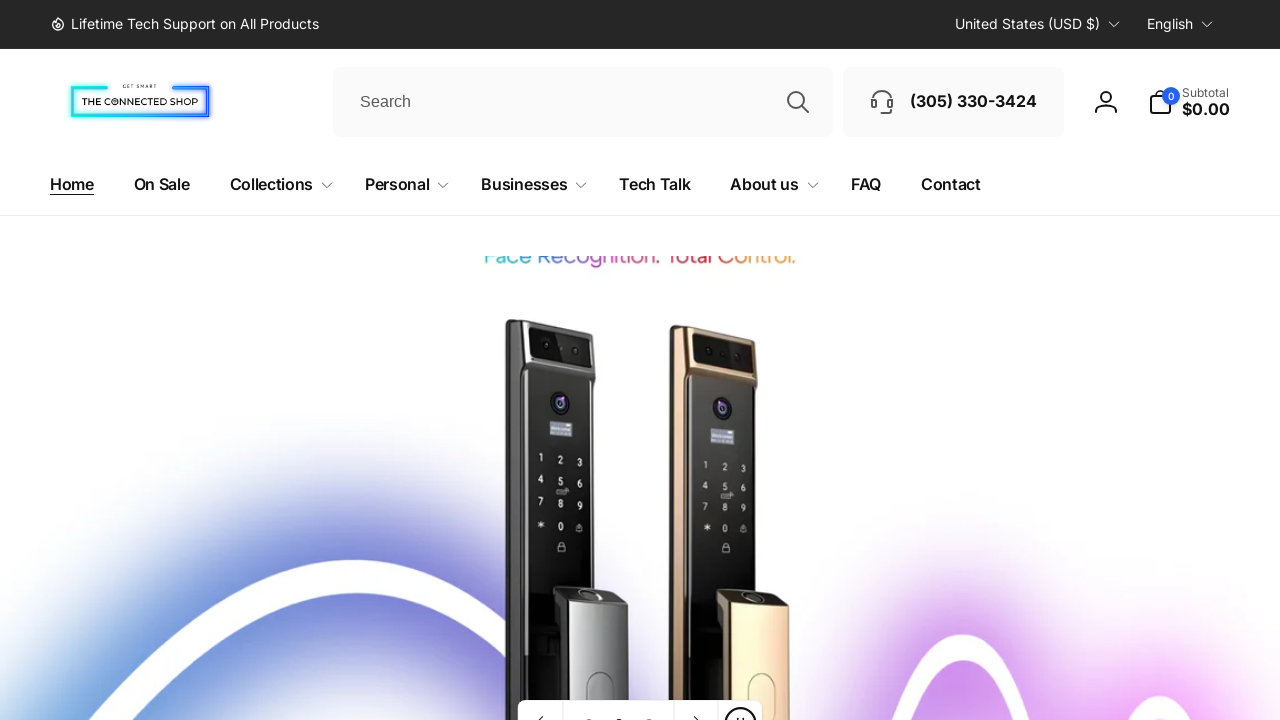

Search input field became visible
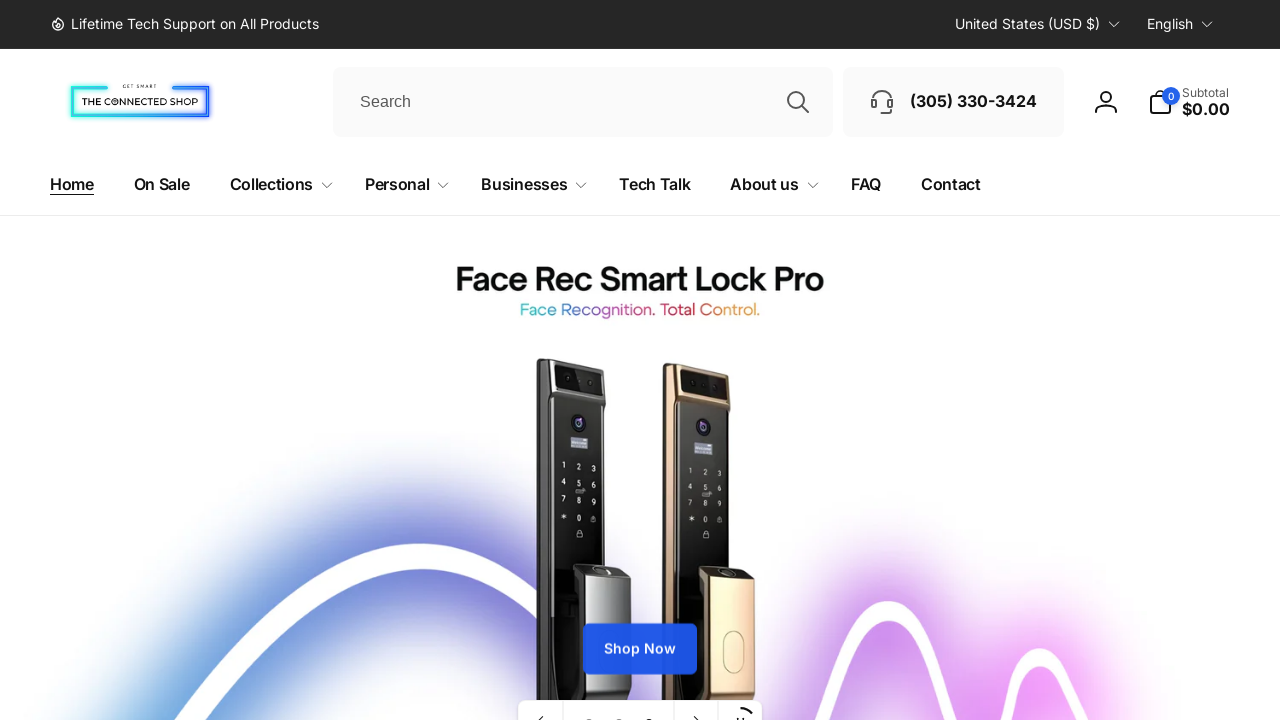

Verified search input field is visible
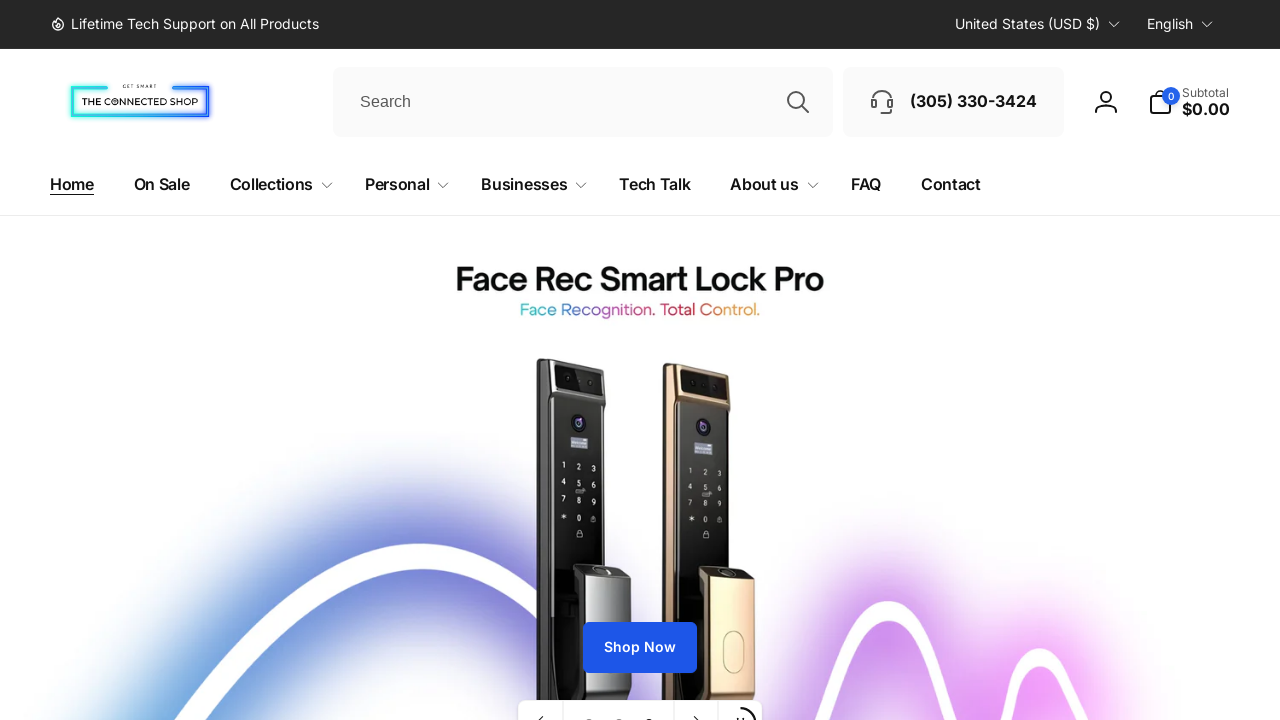

Retrieved placeholder attribute: 'Search'
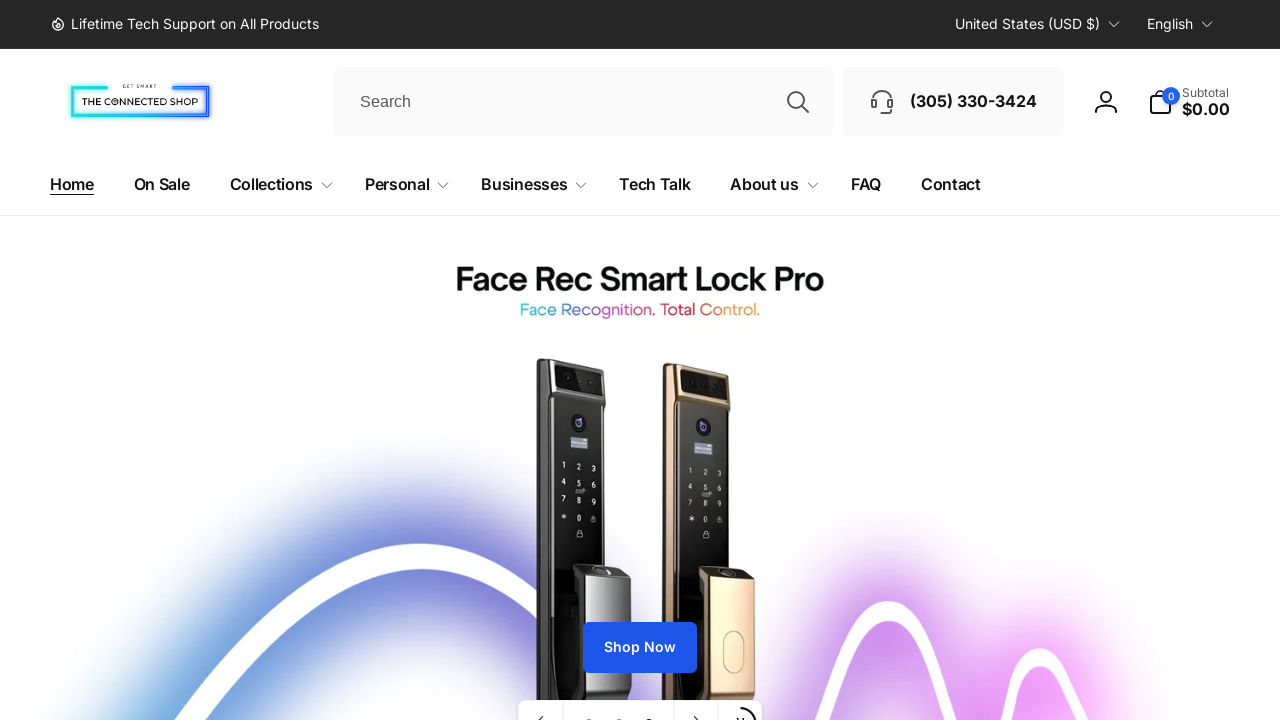

Verified placeholder contains 'search'
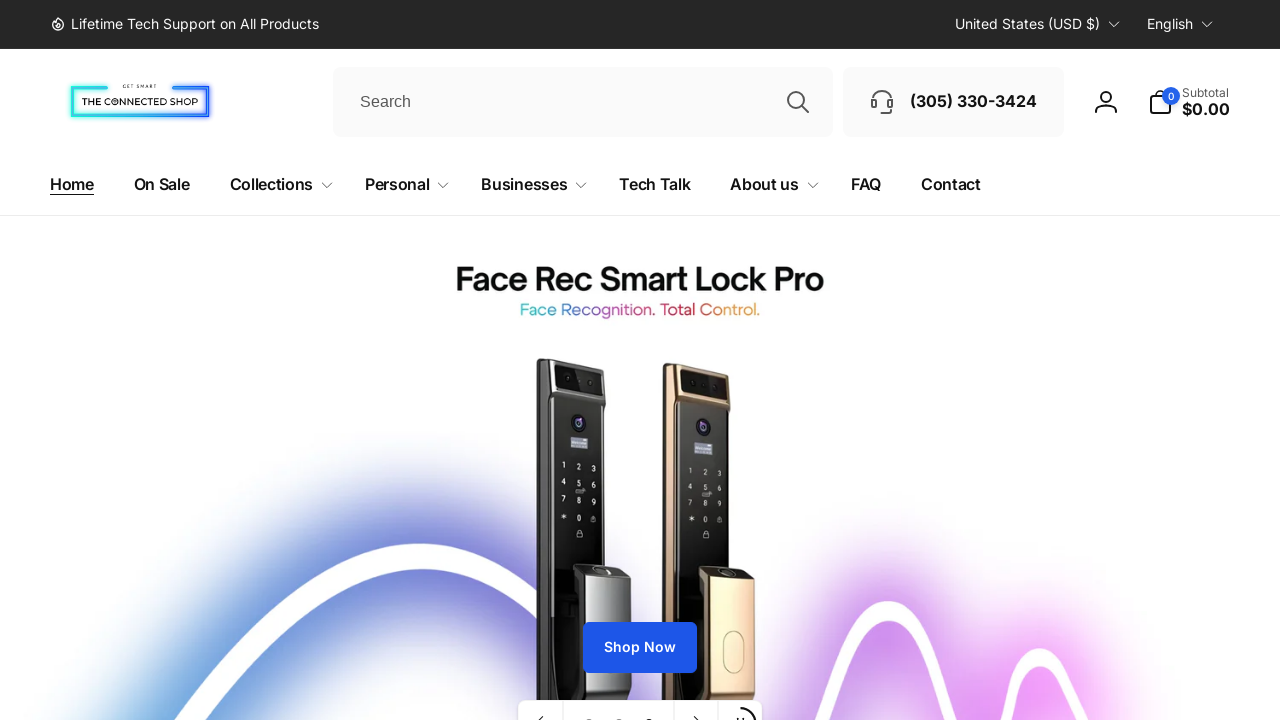

Cleared search input field
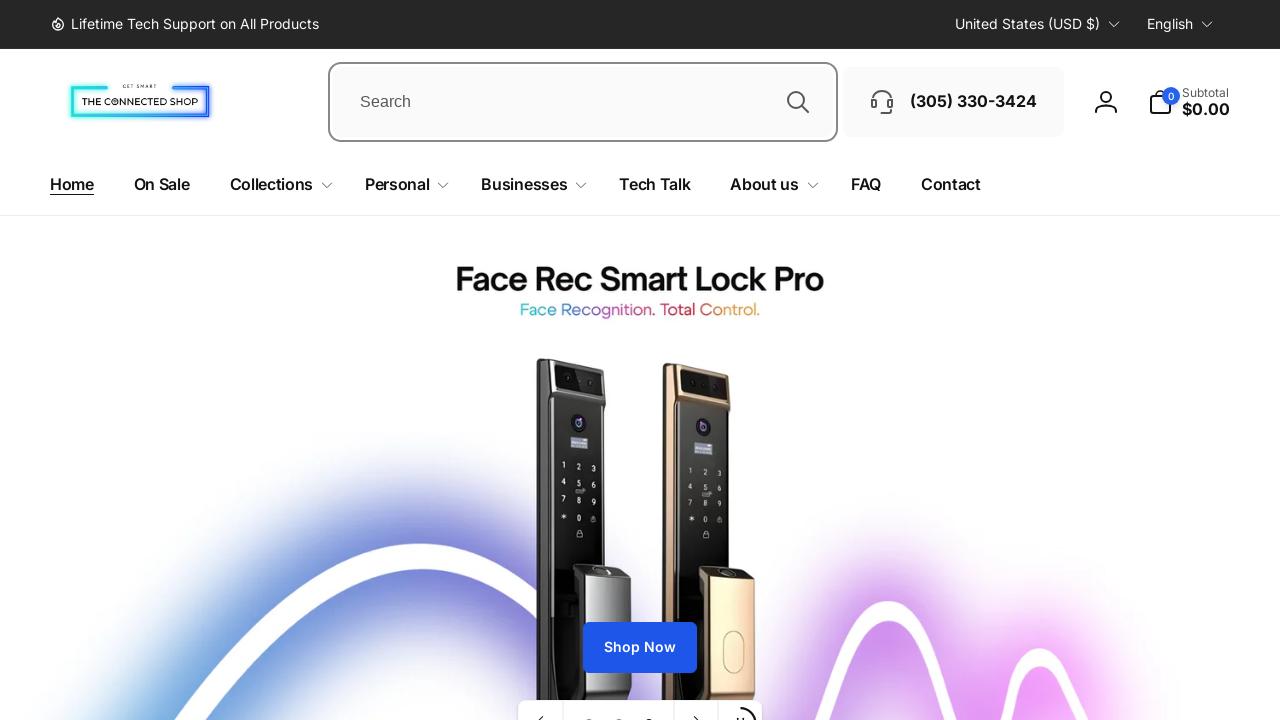

Entered 'lock' into search input field
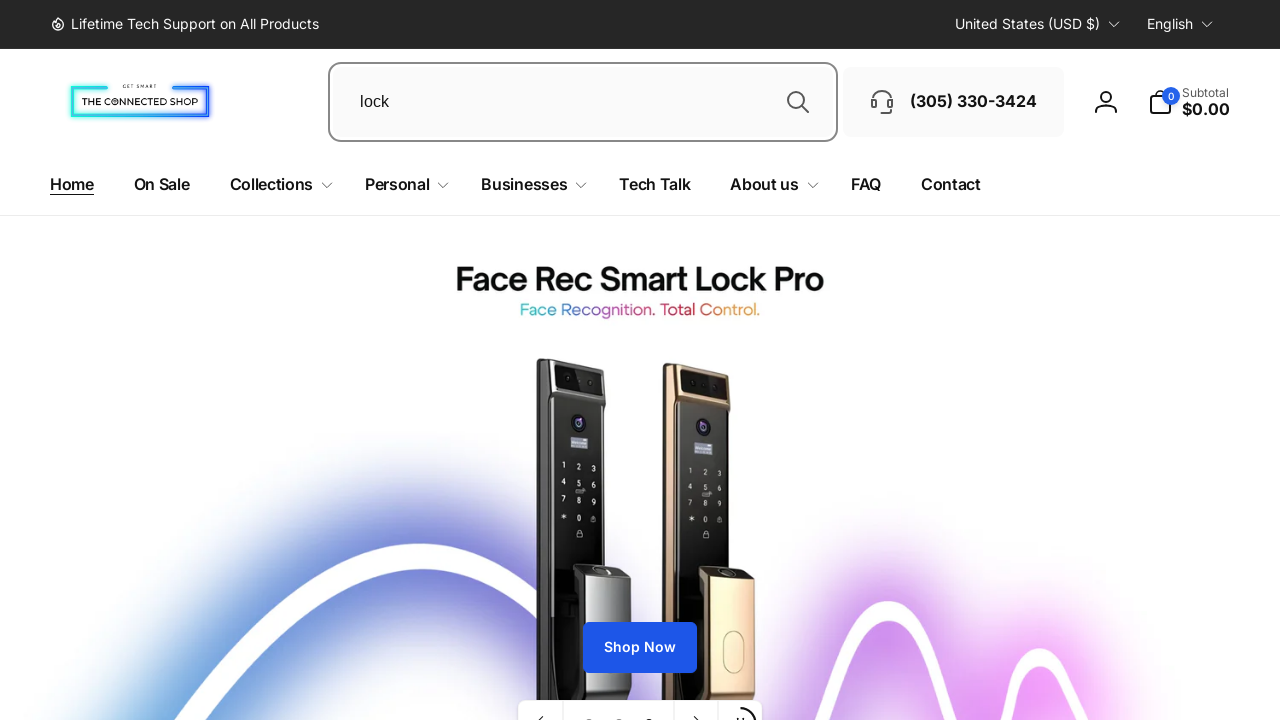

Verified search input contains entered text 'lock'
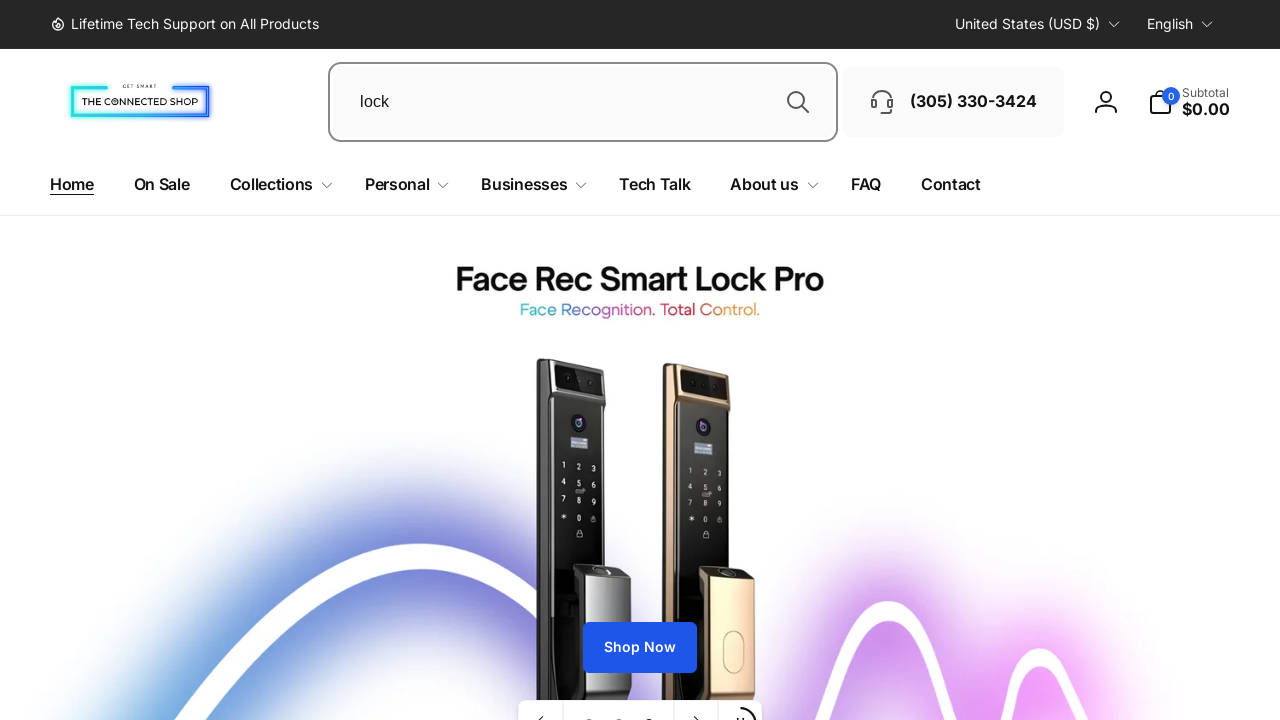

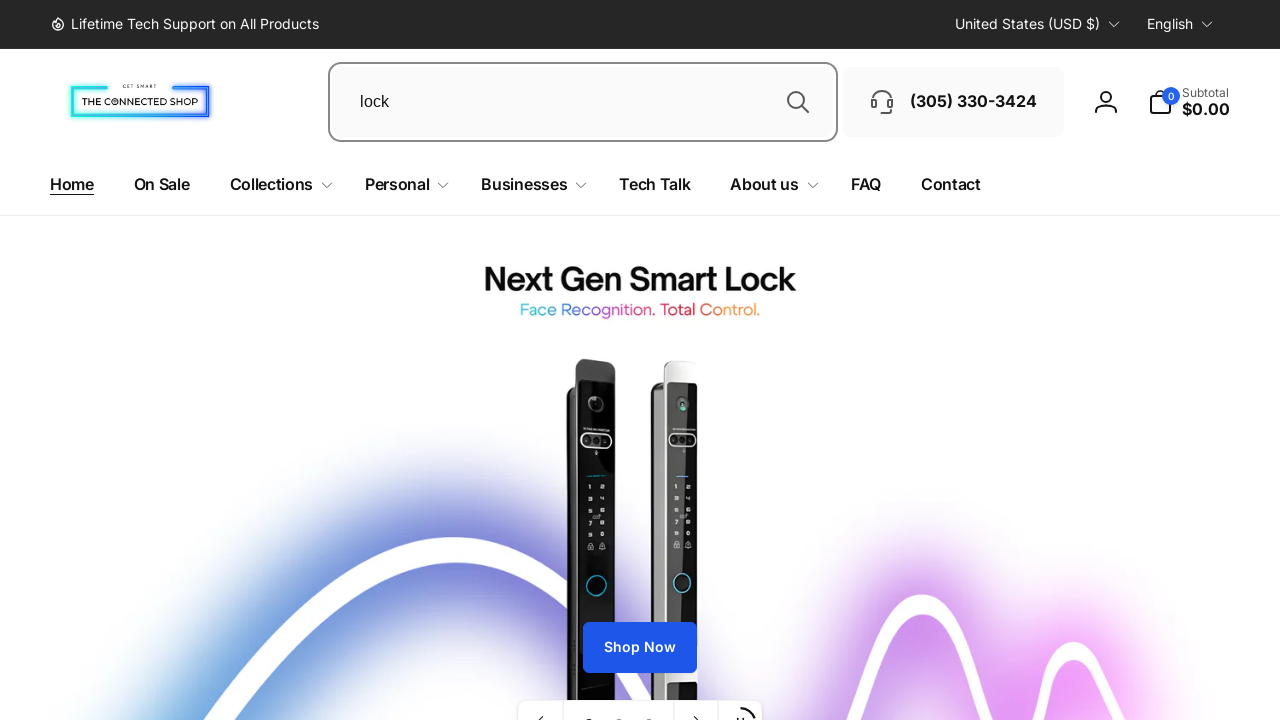